Tests checkbox interactions by toggling checkbox states and verifying their selection status

Starting URL: http://the-internet.herokuapp.com/checkboxes

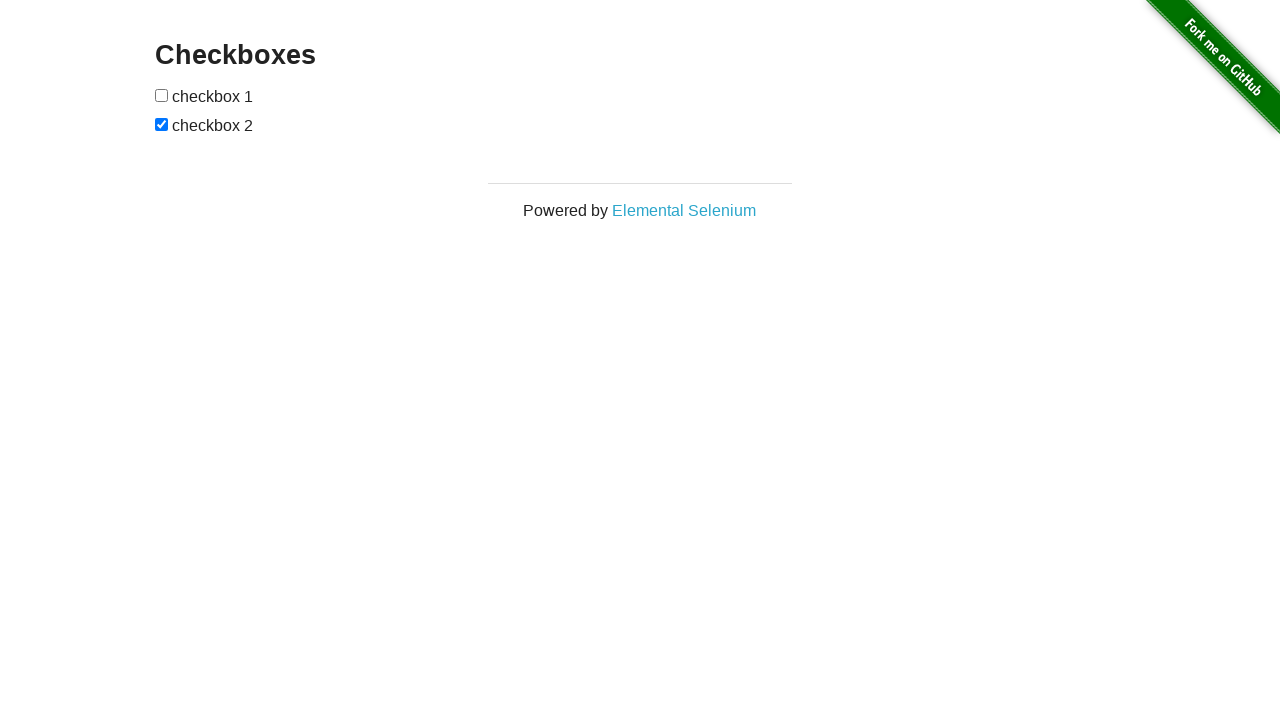

Located all checkboxes on the page
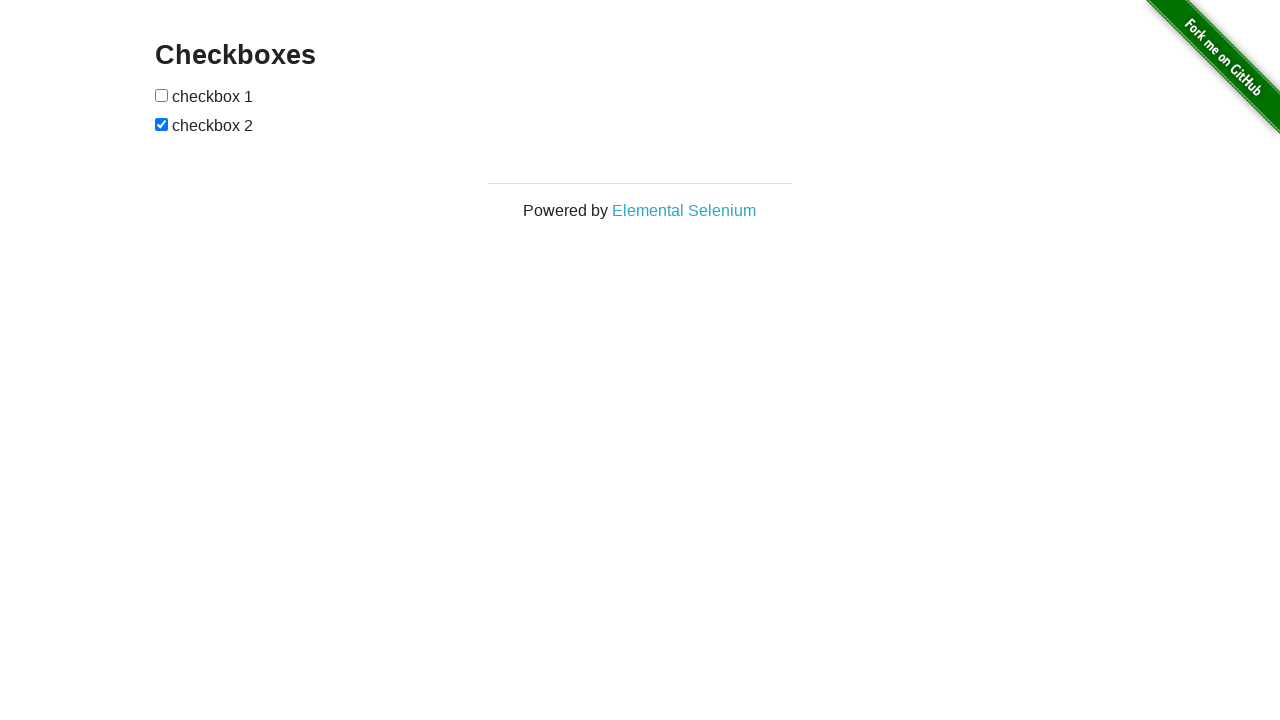

Selected first checkbox element
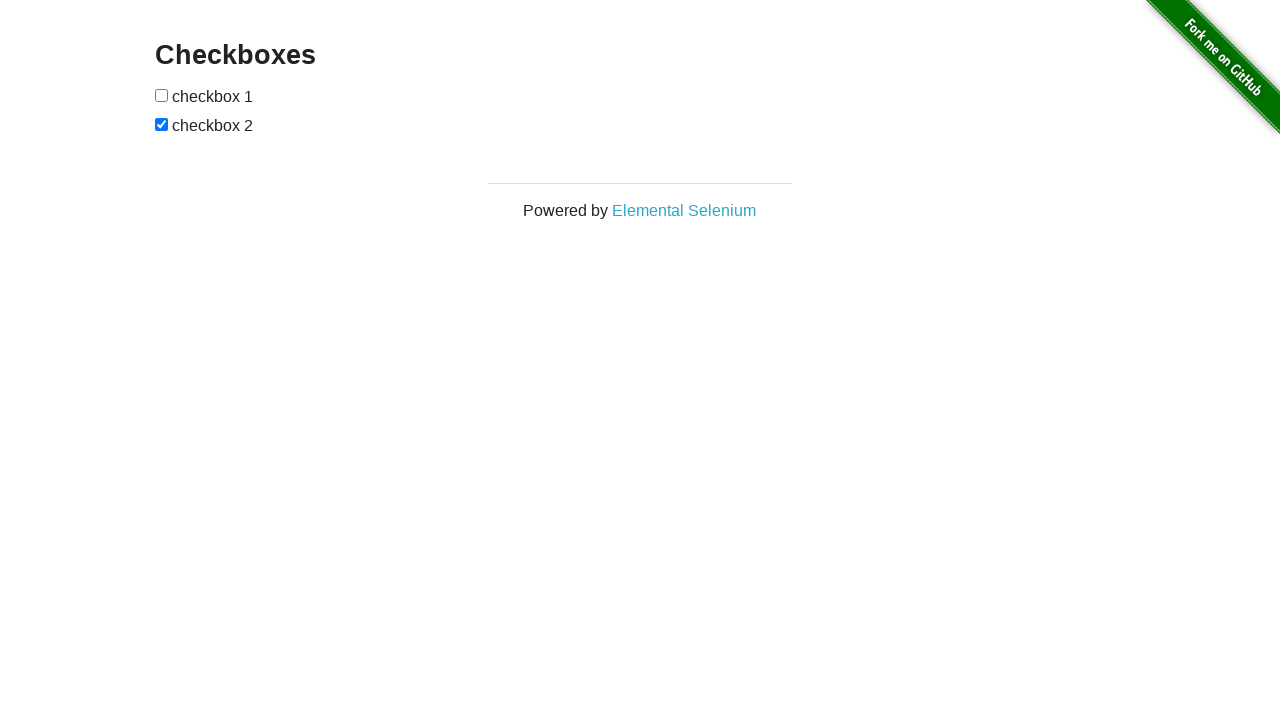

Verified first checkbox is initially unchecked
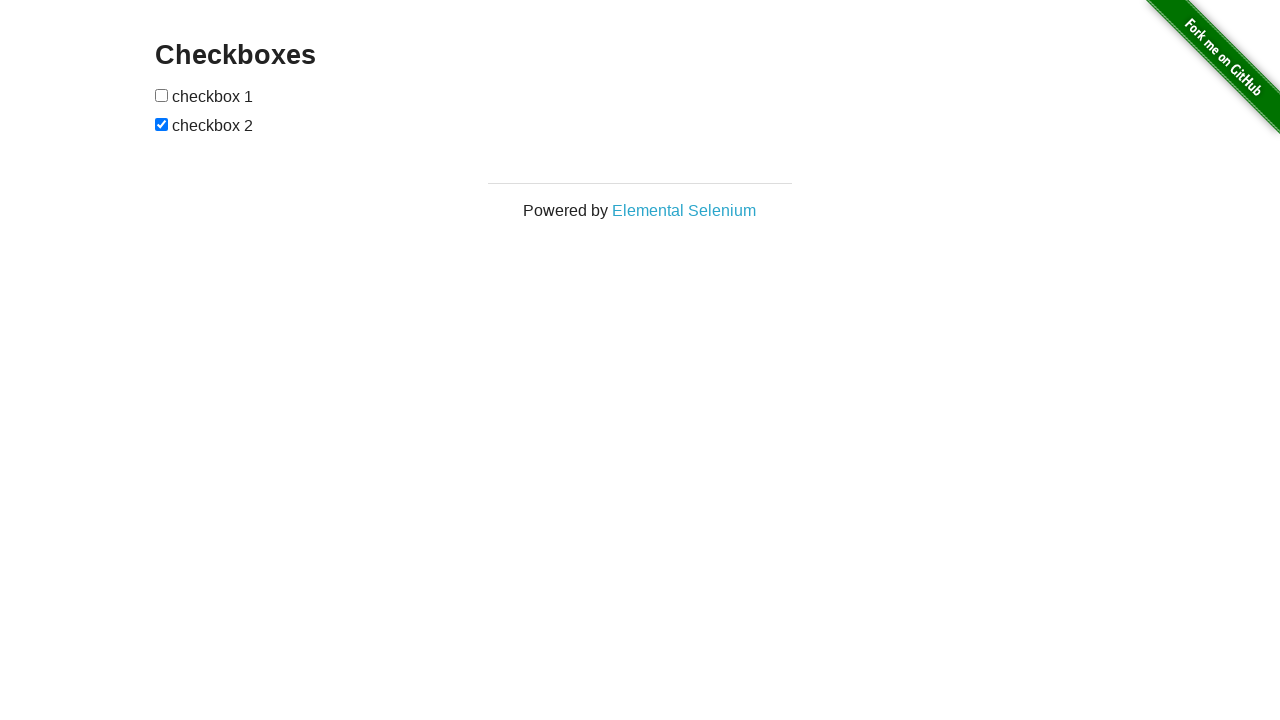

Clicked first checkbox to check it at (162, 95) on input[type='checkbox'] >> nth=0
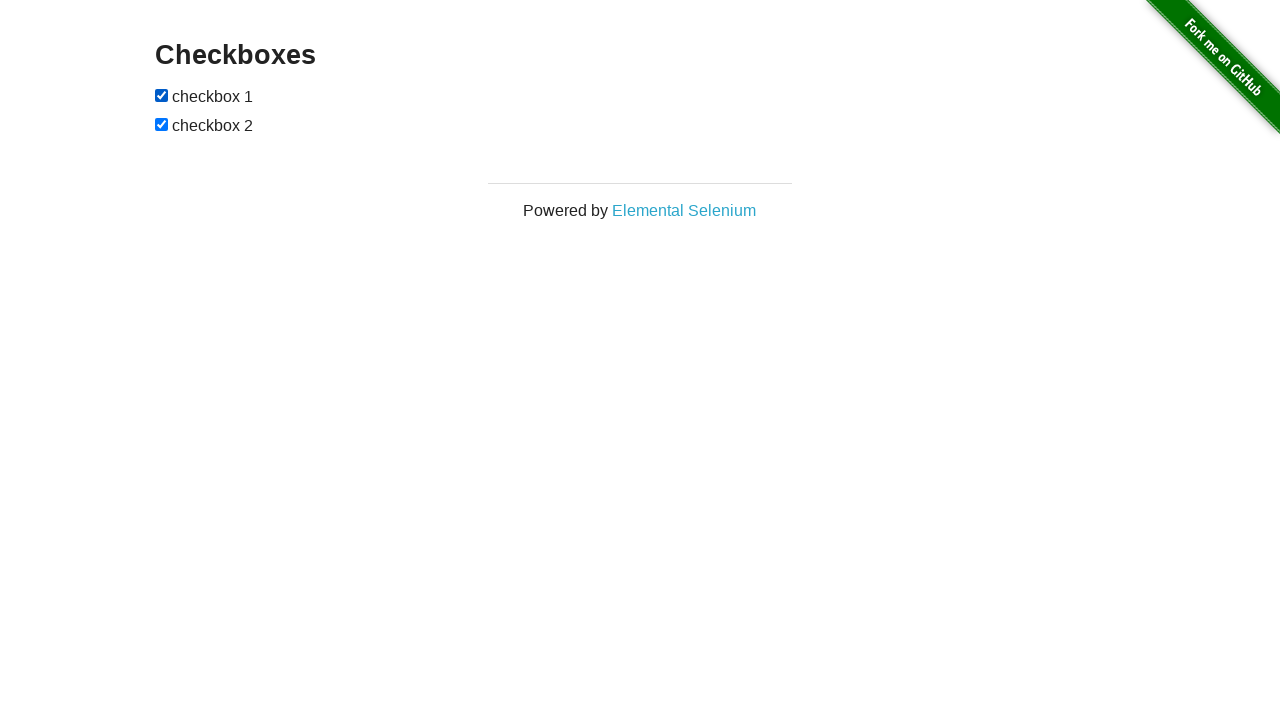

Verified first checkbox is now checked
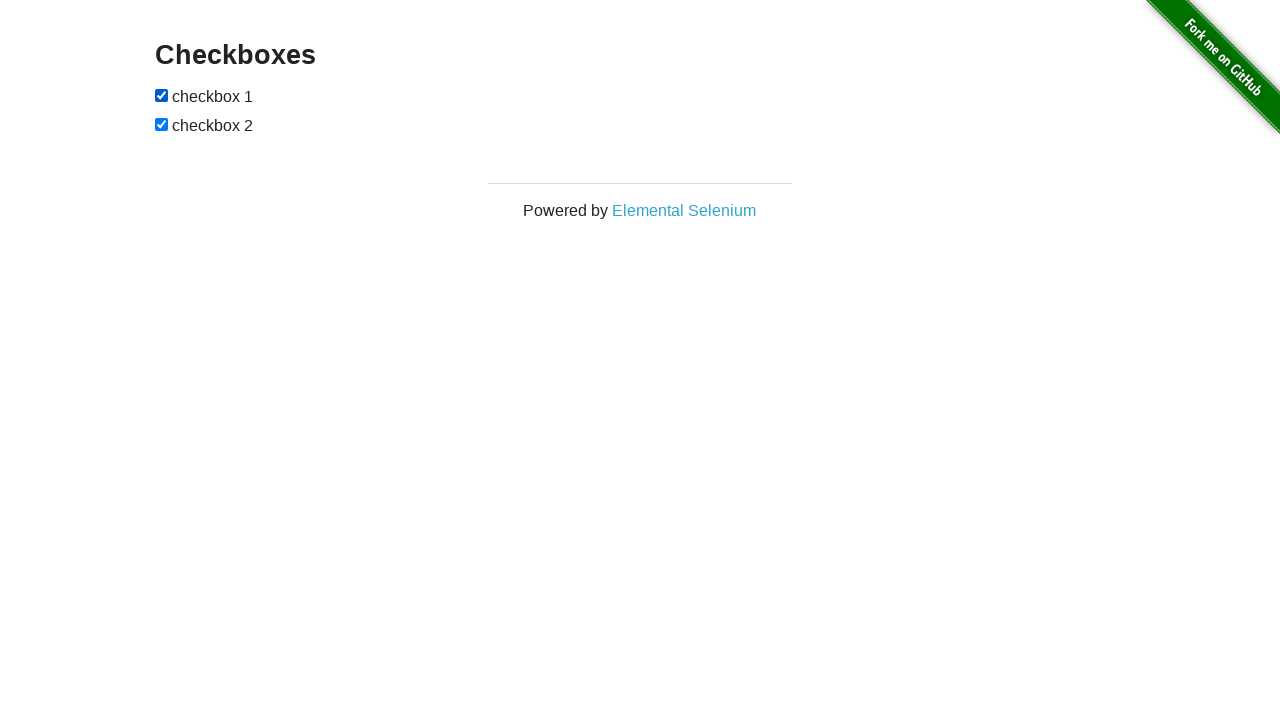

Selected second checkbox element
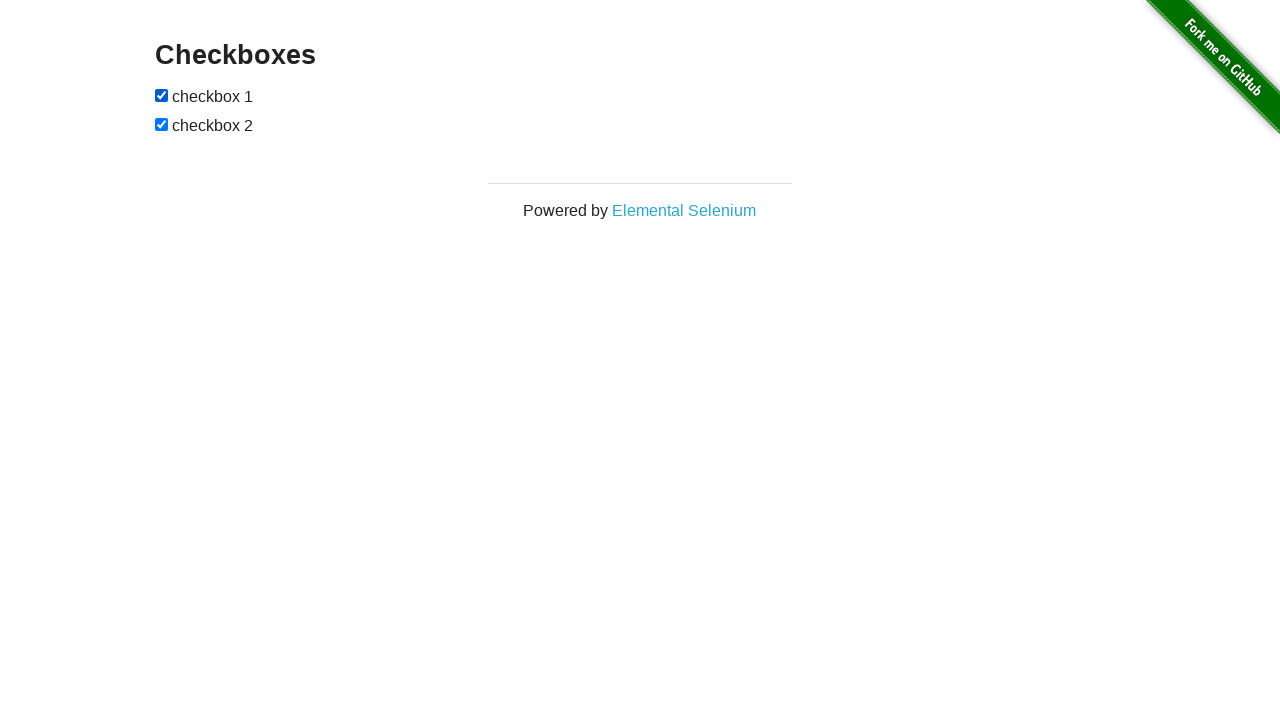

Verified second checkbox is initially checked
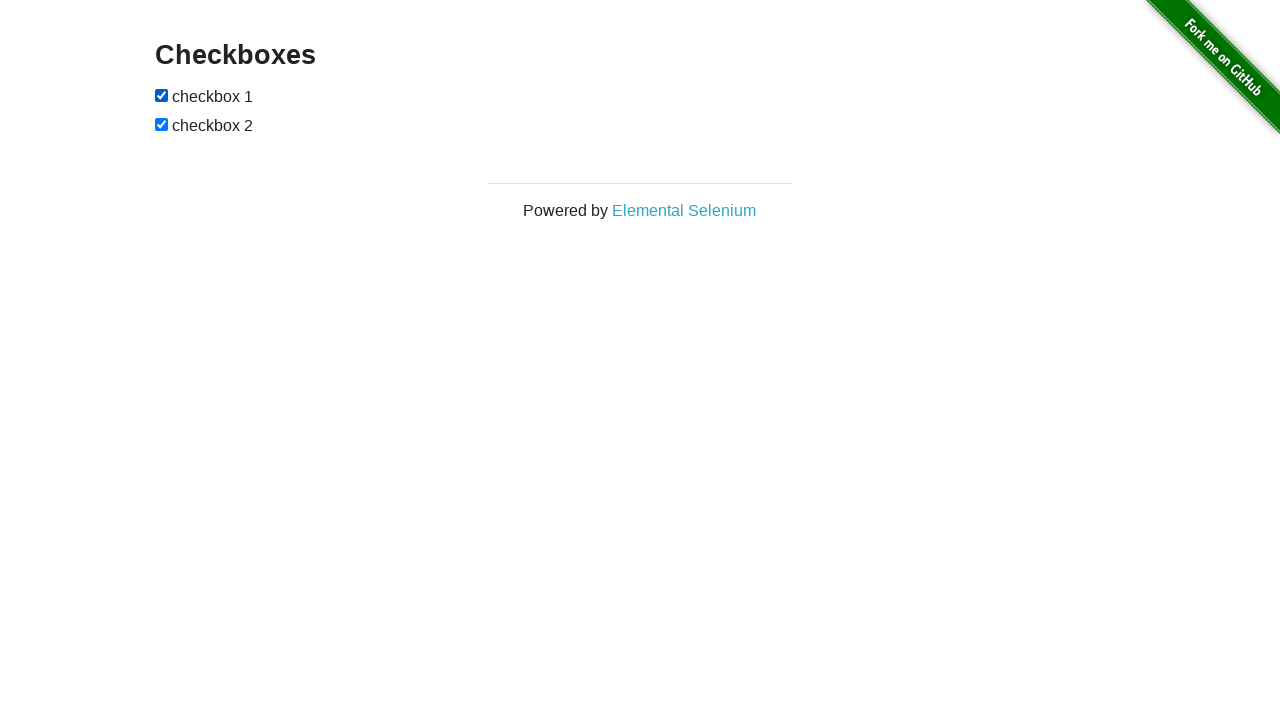

Clicked second checkbox to uncheck it at (162, 124) on input[type='checkbox'] >> nth=1
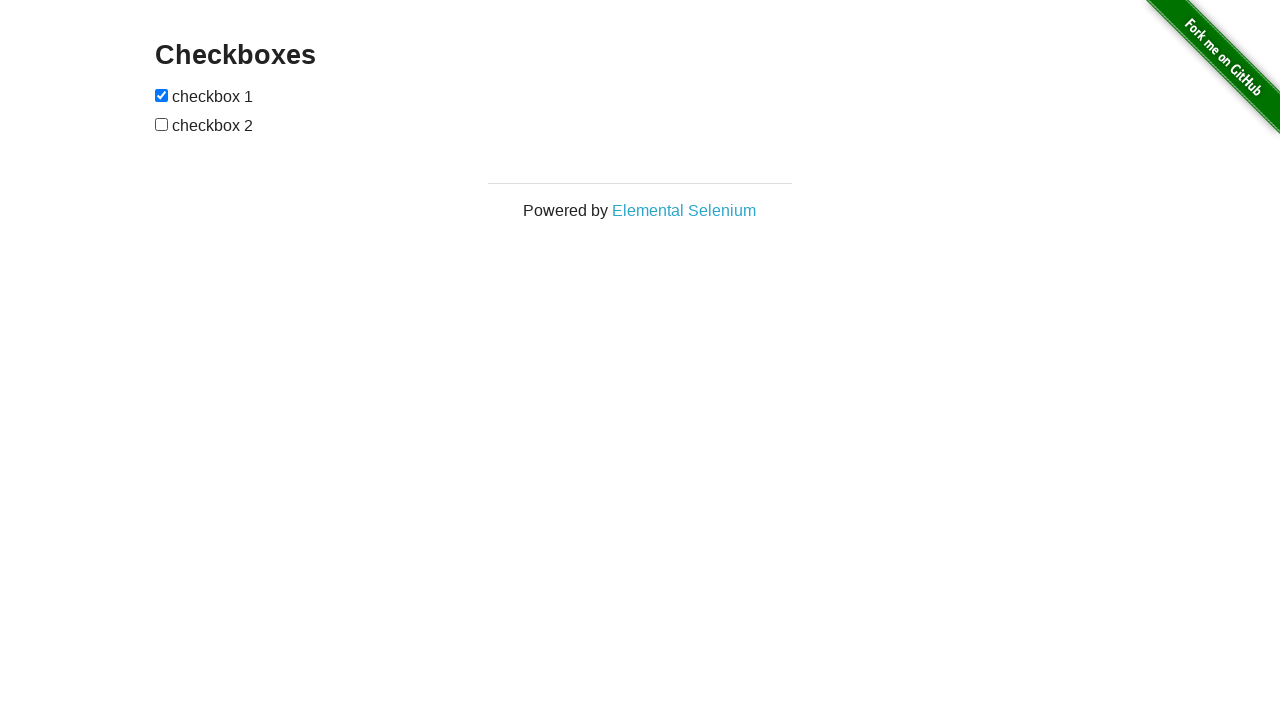

Verified second checkbox is now unchecked
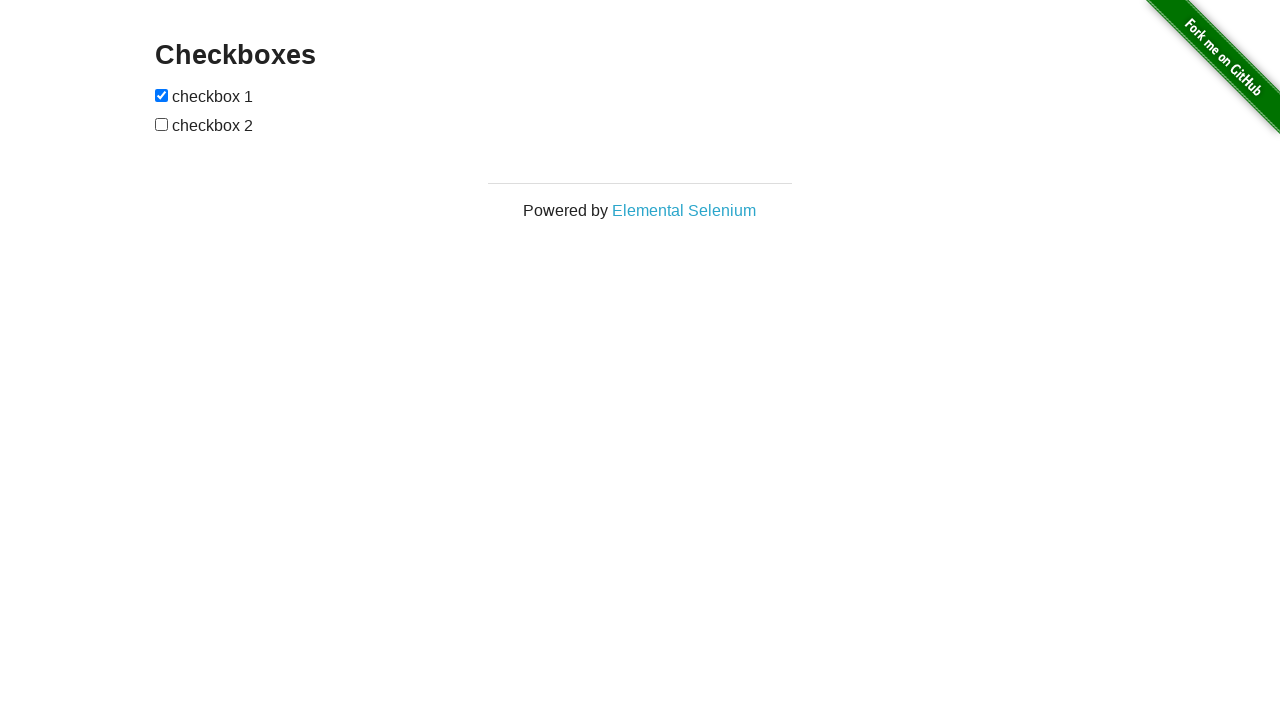

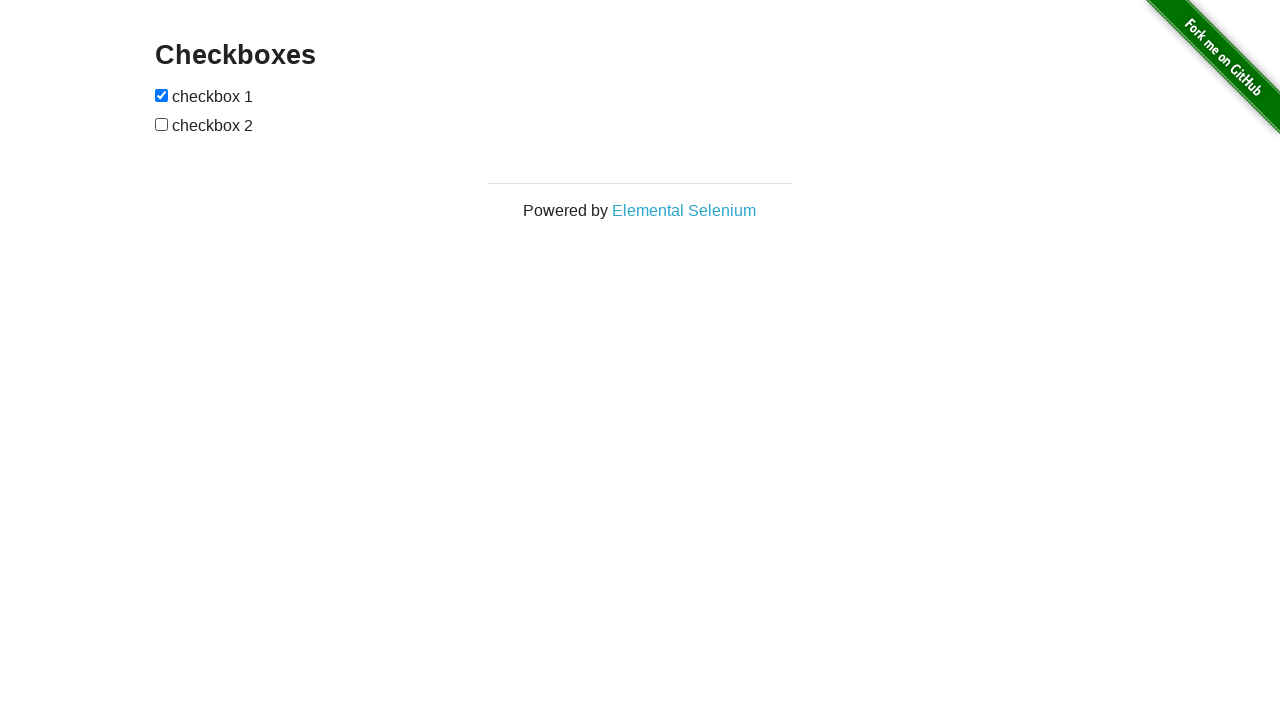